Navigates to the Santa Monica educational website and verifies that navigation links are present on the page

Starting URL: https://santamonicaedu.in/

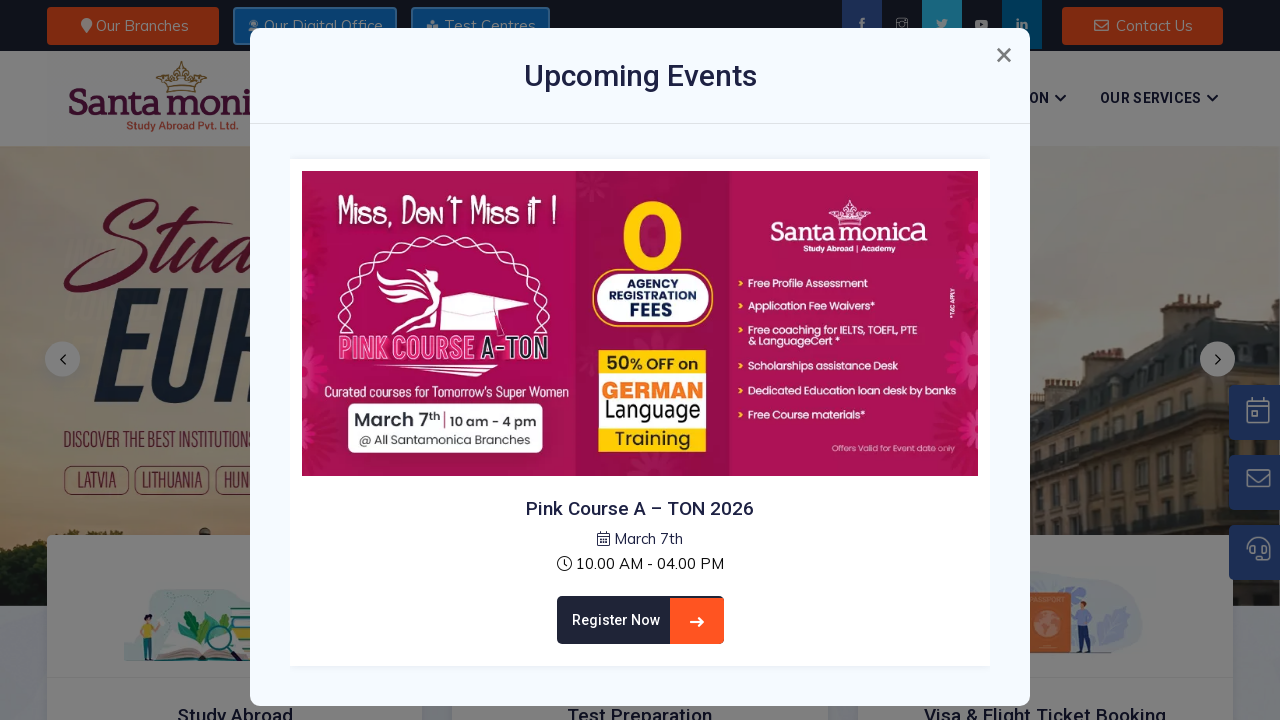

Waited for page to fully load (networkidle state)
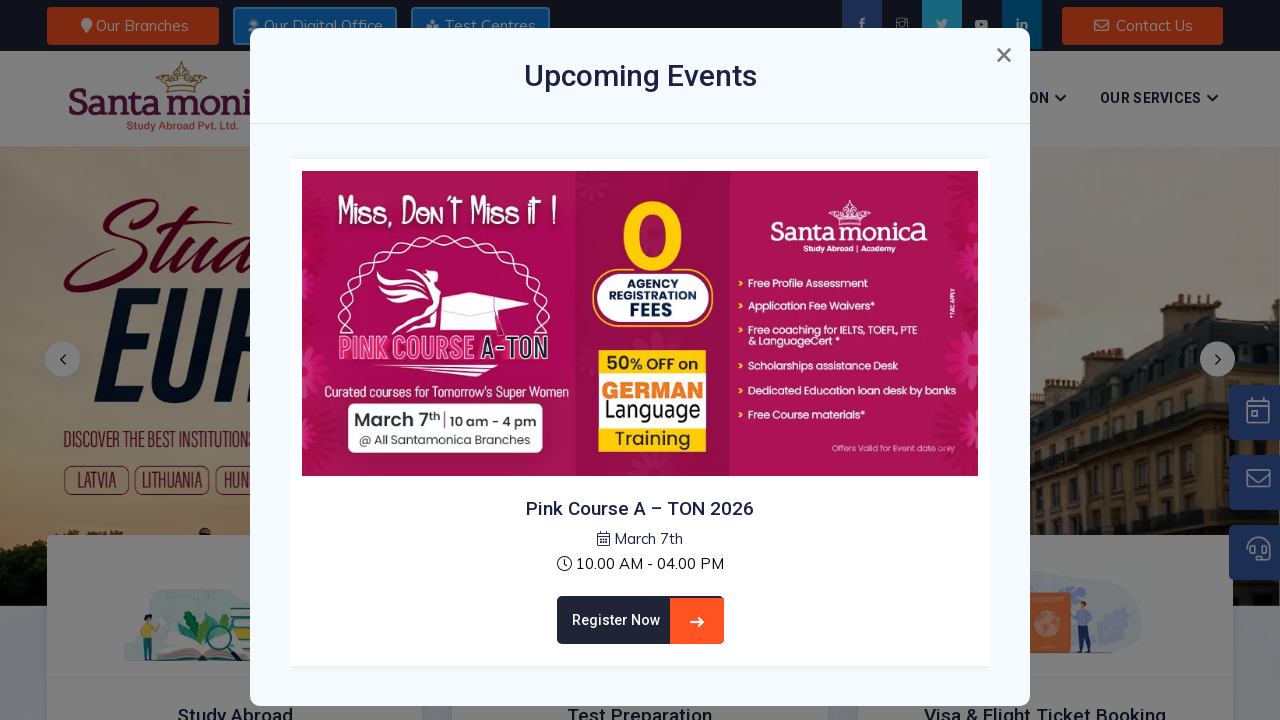

Confirmed that navigation links are present on the page
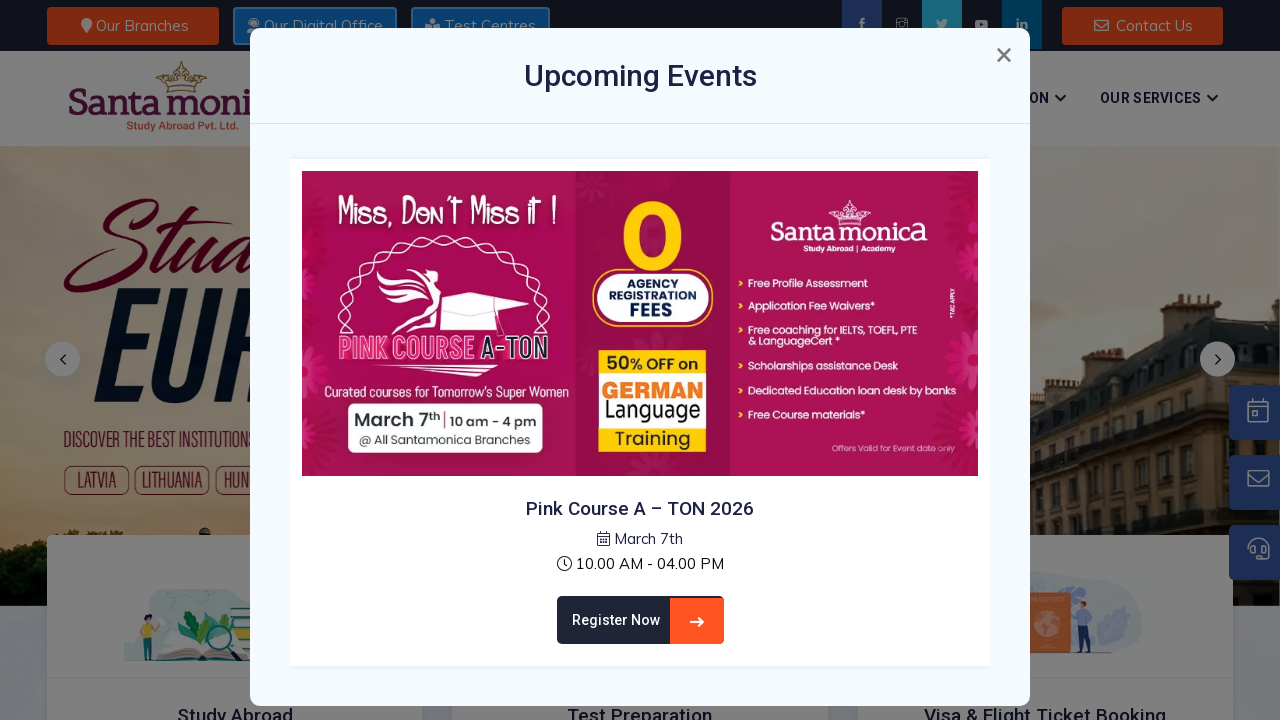

Retrieved all navigation links from the page
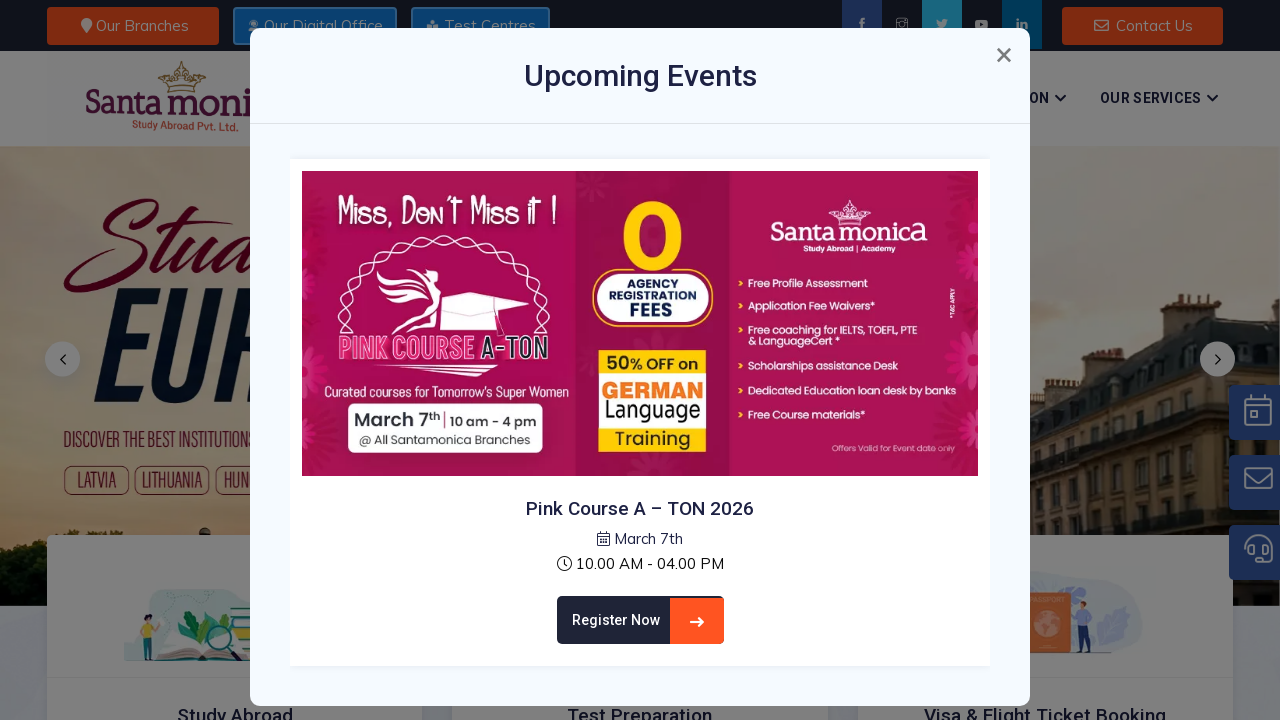

Verified that multiple navigation links exist on the Santa Monica educational website
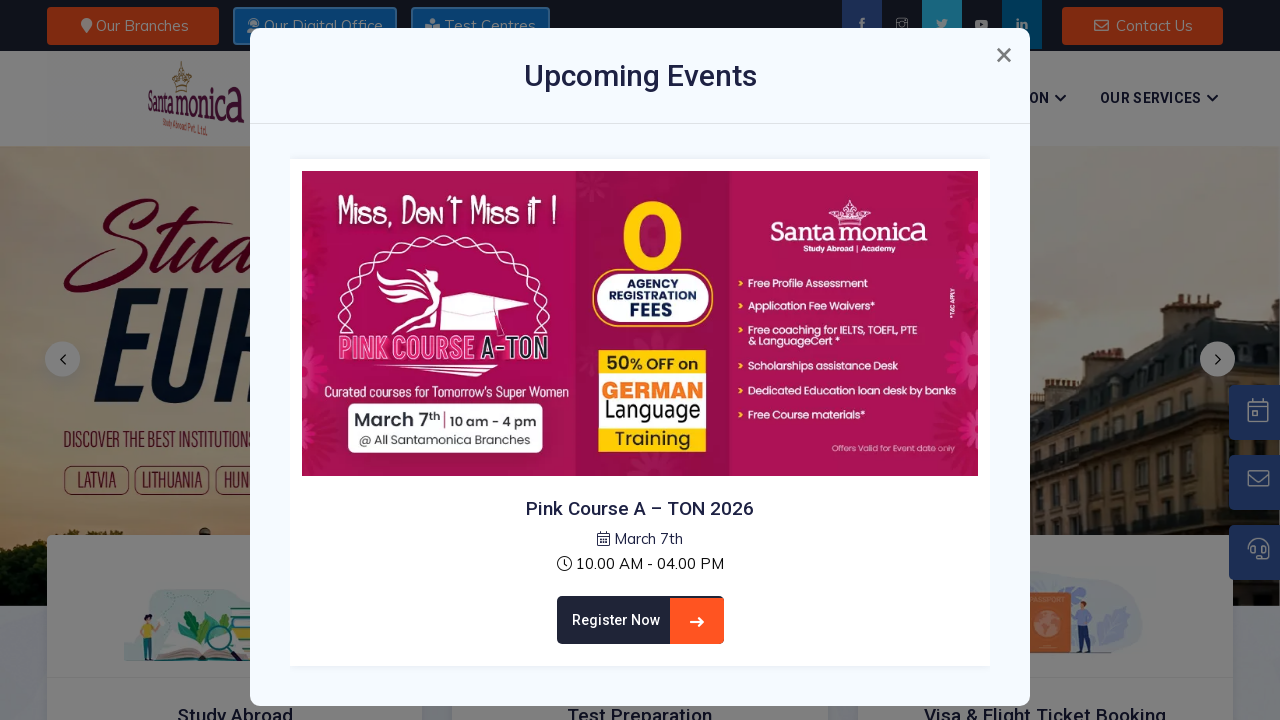

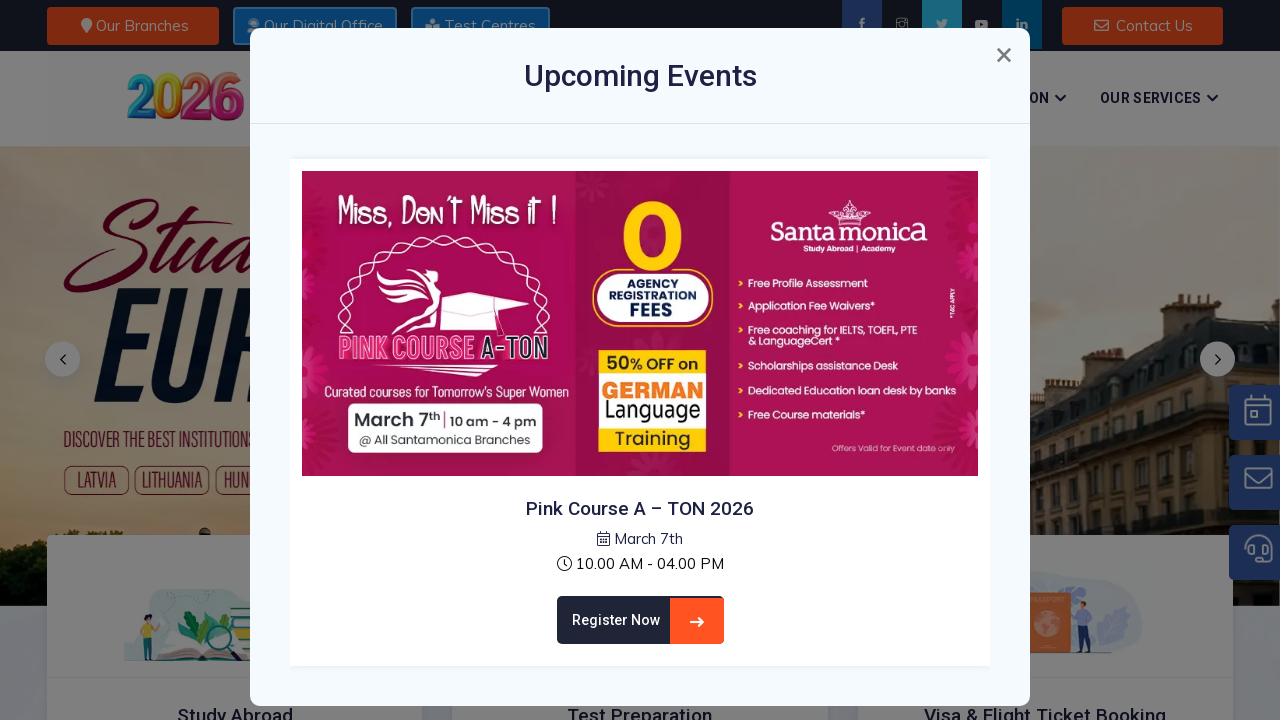